Tests alert handling by clicking the alert button and accepting the JavaScript alert

Starting URL: https://demoqa.com/alerts

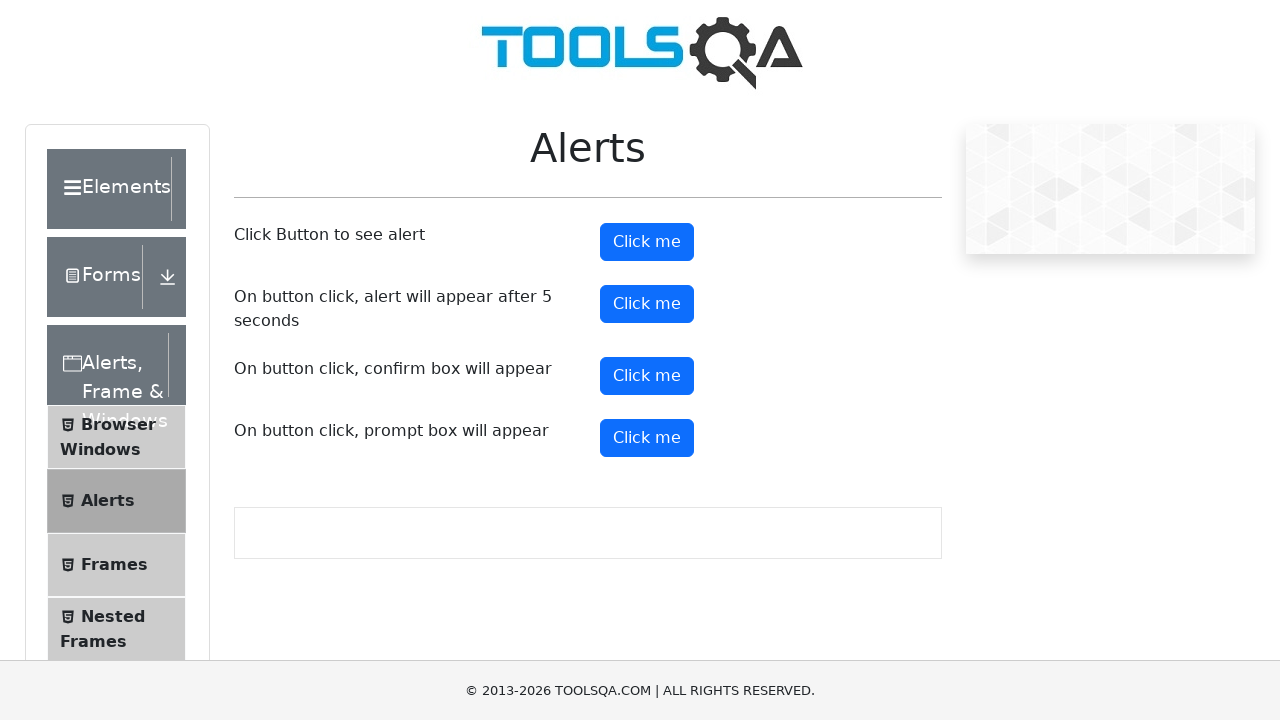

Clicked the alert button at (647, 242) on #alertButton
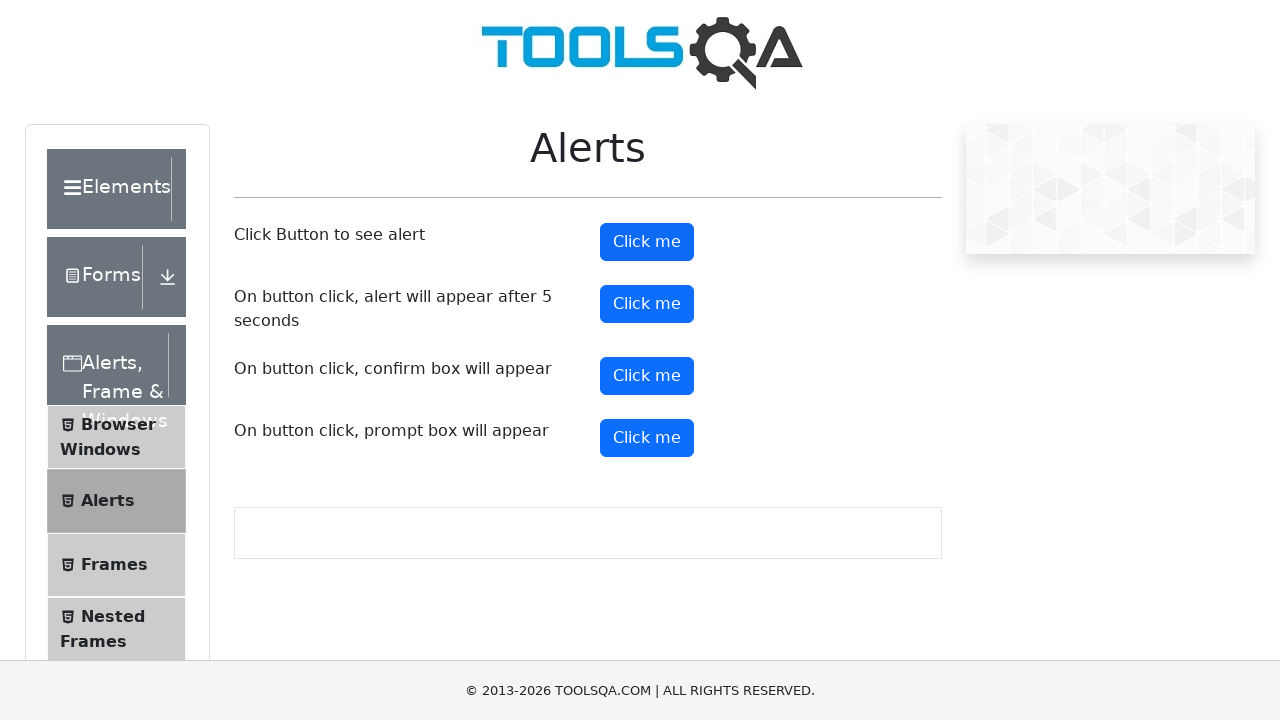

Set up dialog handler to accept JavaScript alert
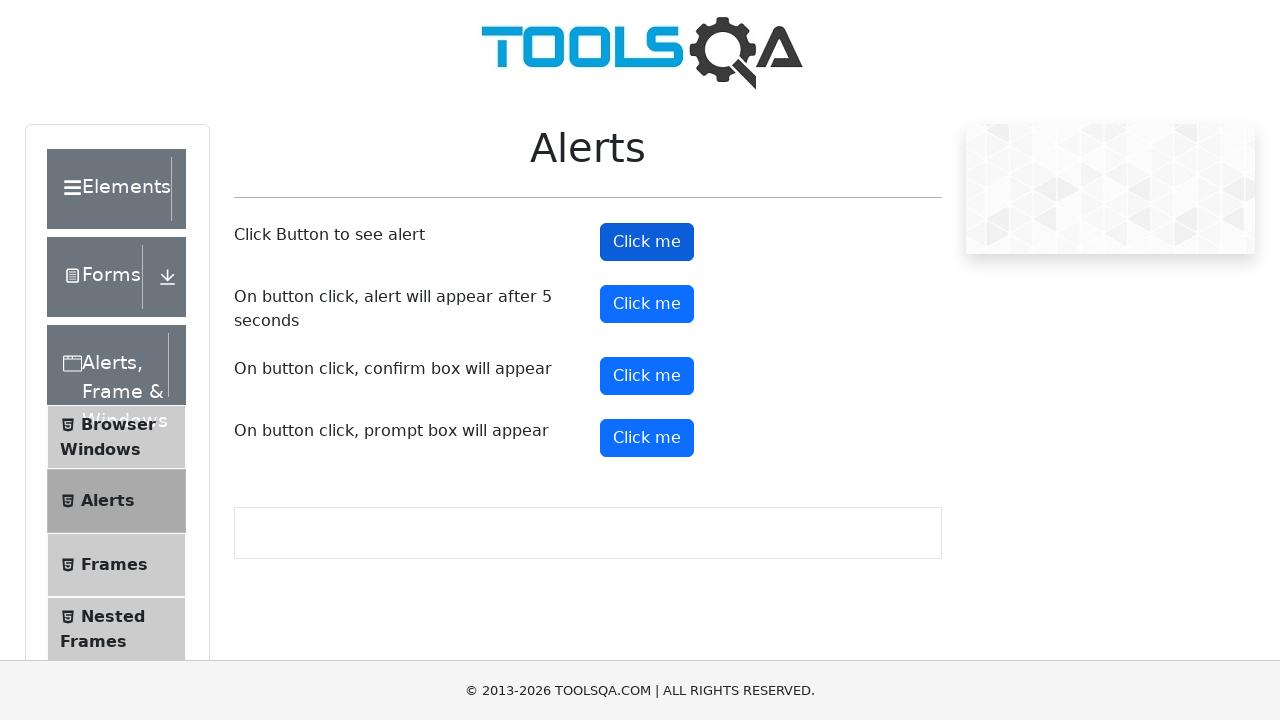

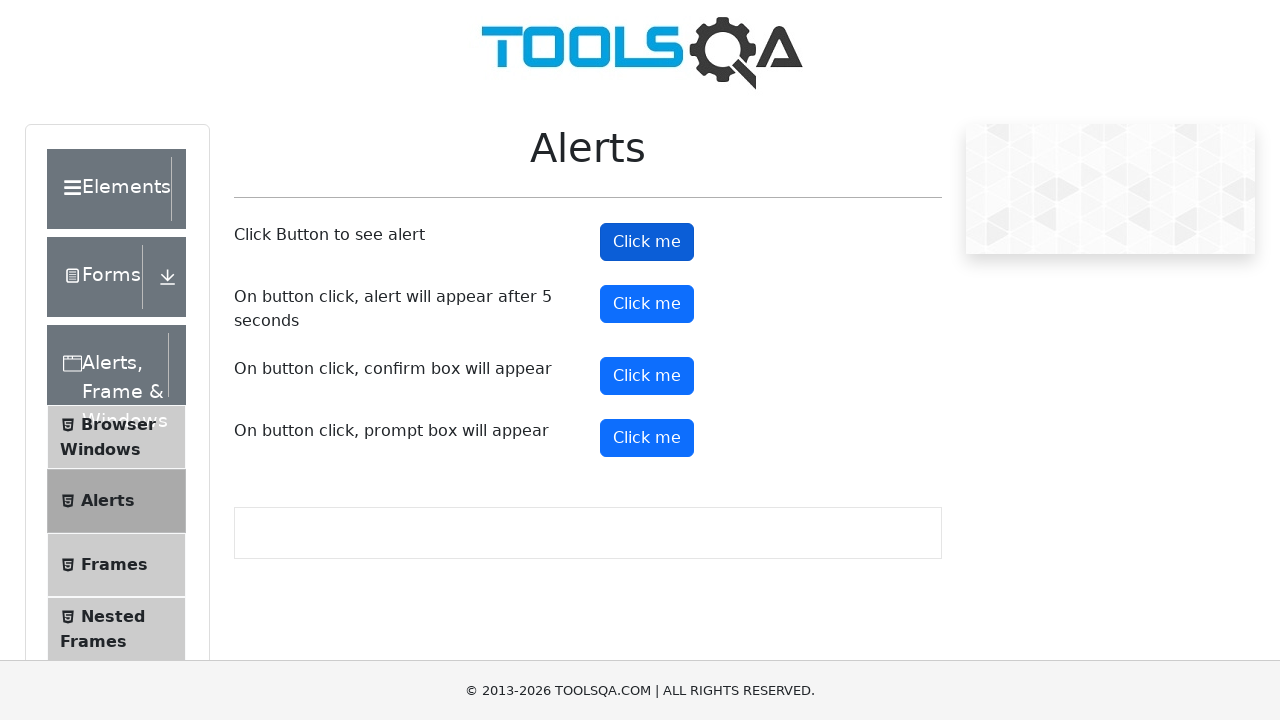